Navigates to a MyAnimeList user's anime list page and verifies that the anime list data table loads correctly with anime entries.

Starting URL: https://myanimelist.net/animelist/Xinil?status=1

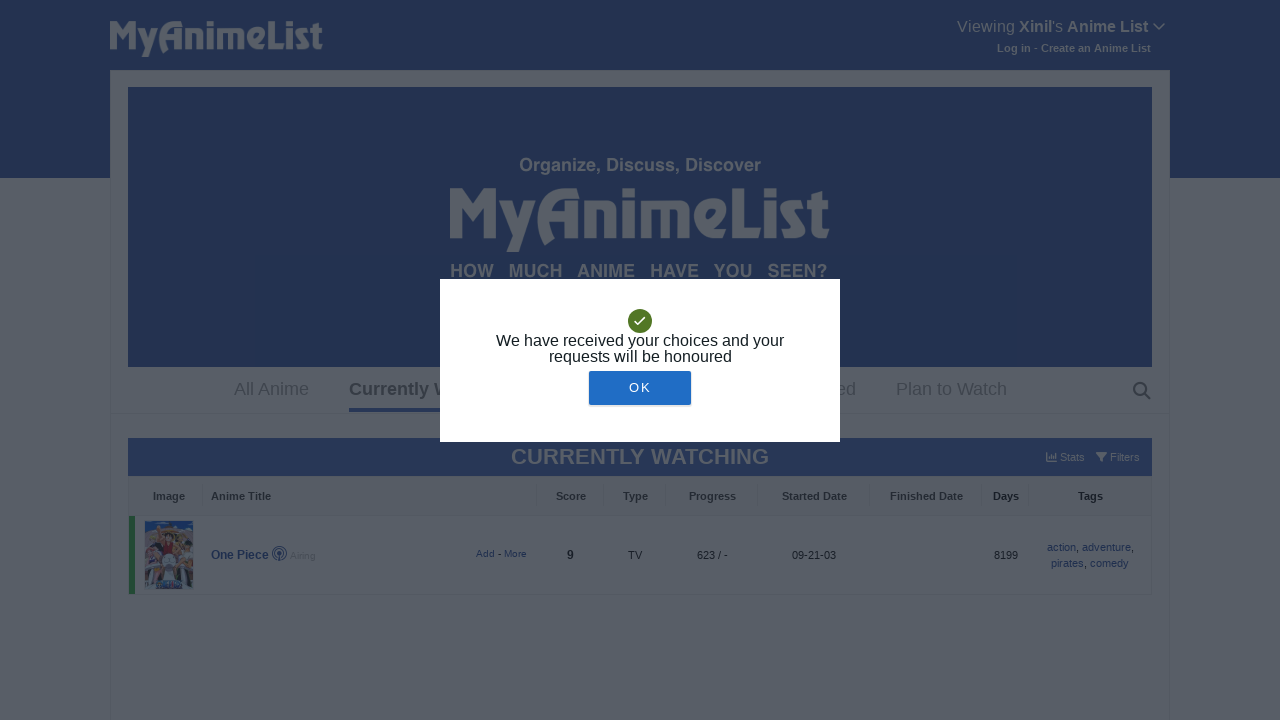

Navigated to MyAnimeList user's anime list page for Xinil with status=1
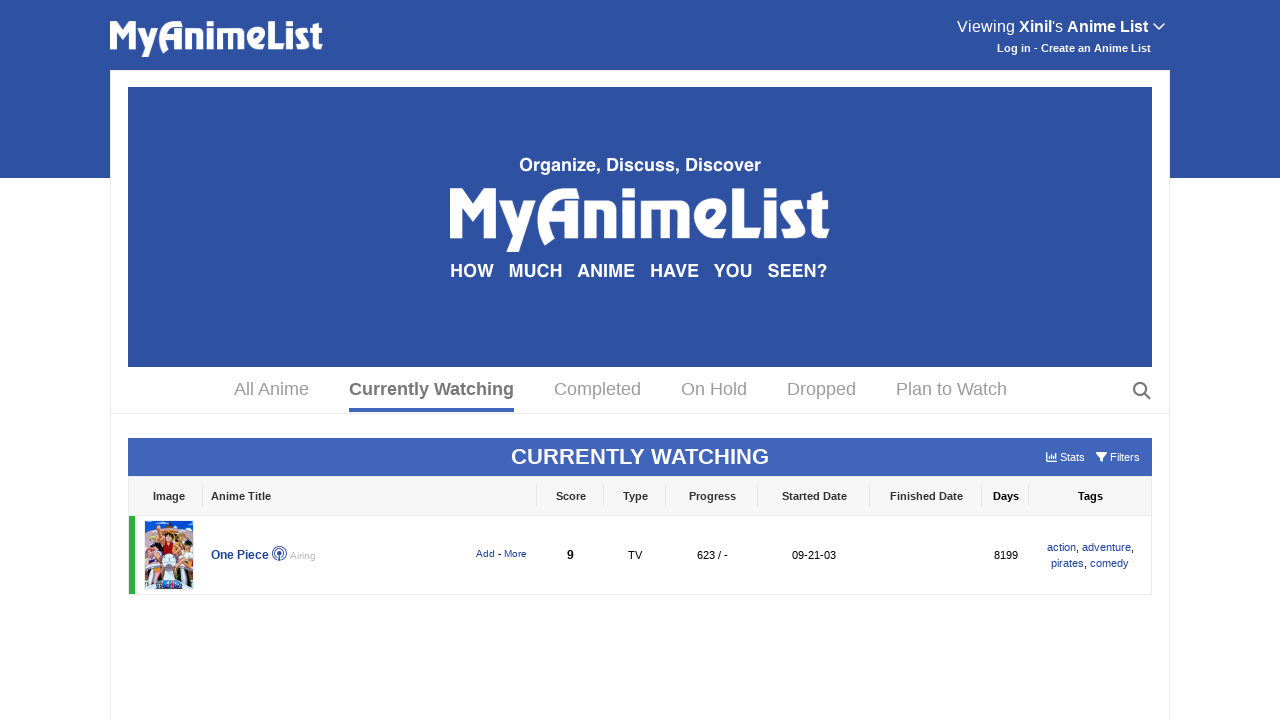

Anime list table rows loaded
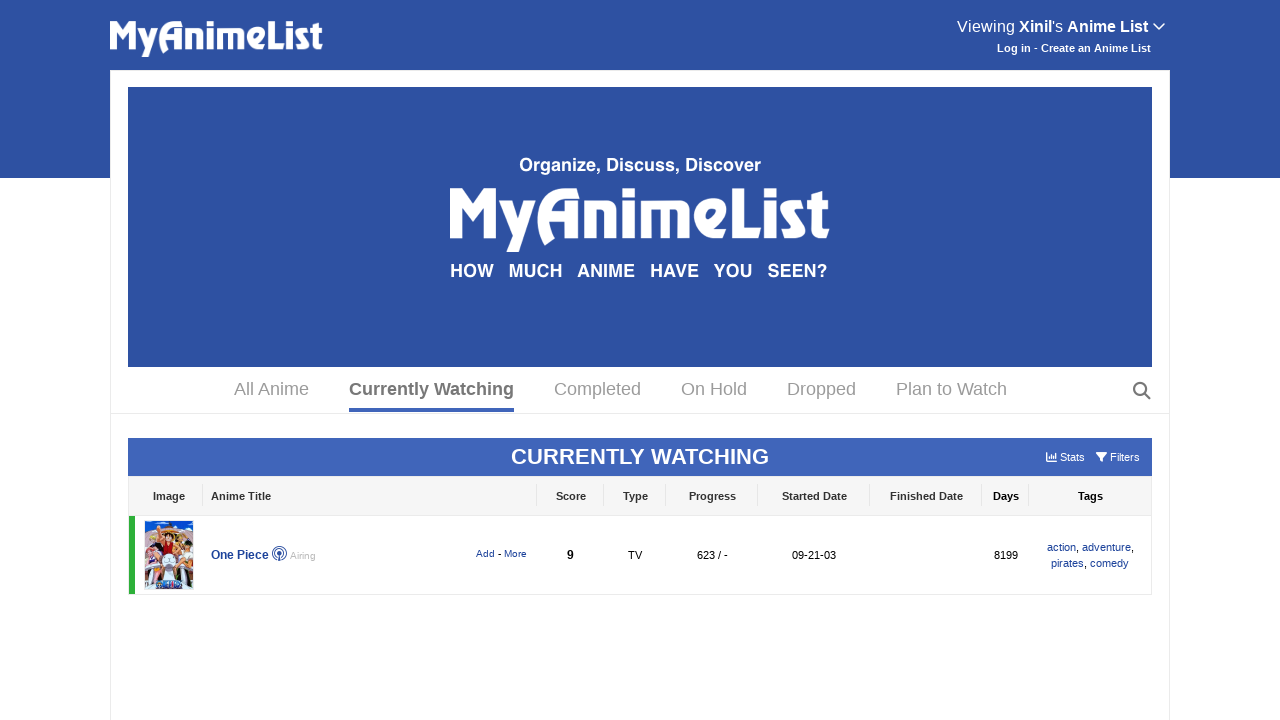

Anime title element visible in the list
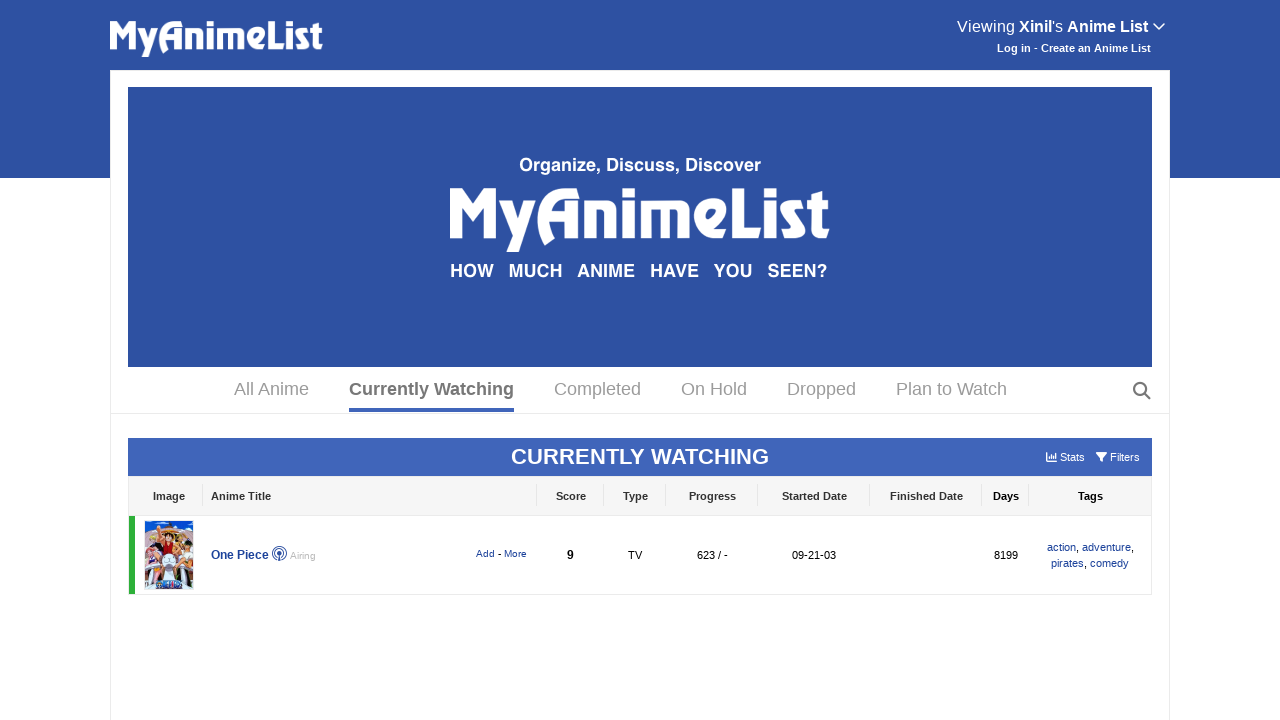

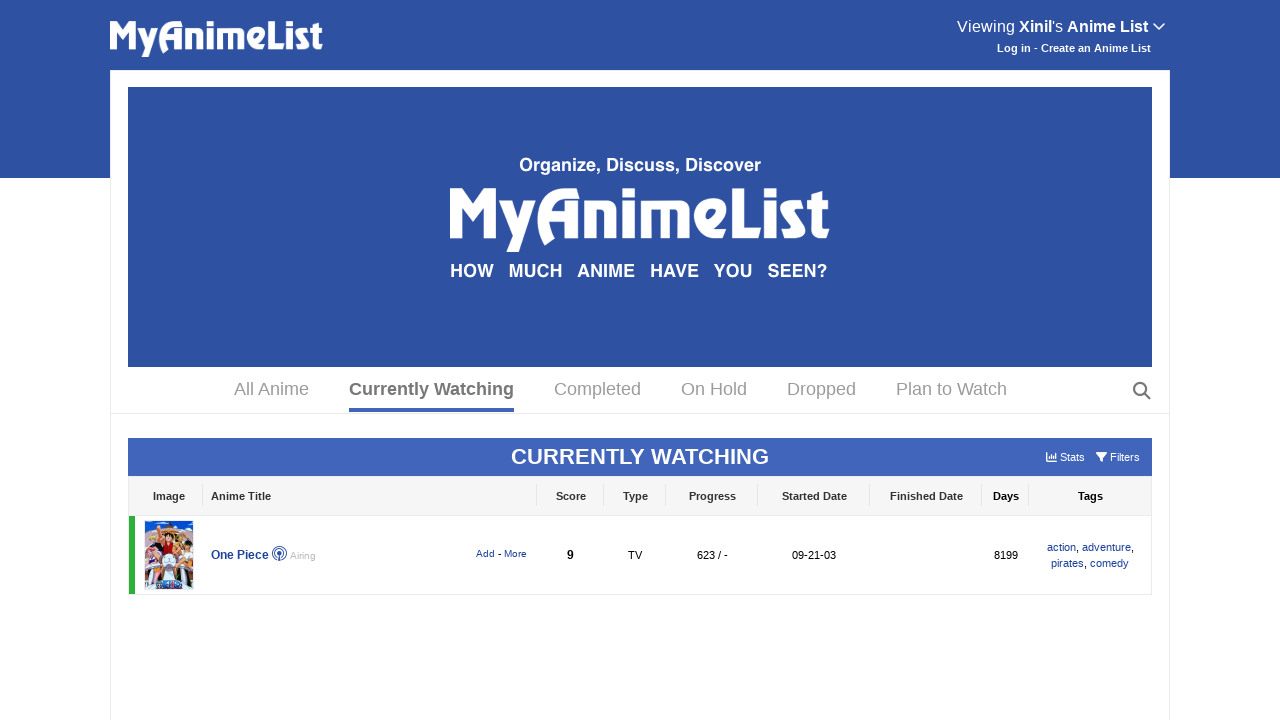